Tests the enabled/disabled state of form elements by clicking a round trip radio button and verifying that a related div element becomes enabled by checking its style attribute.

Starting URL: https://rahulshettyacademy.com/dropdownsPractise/

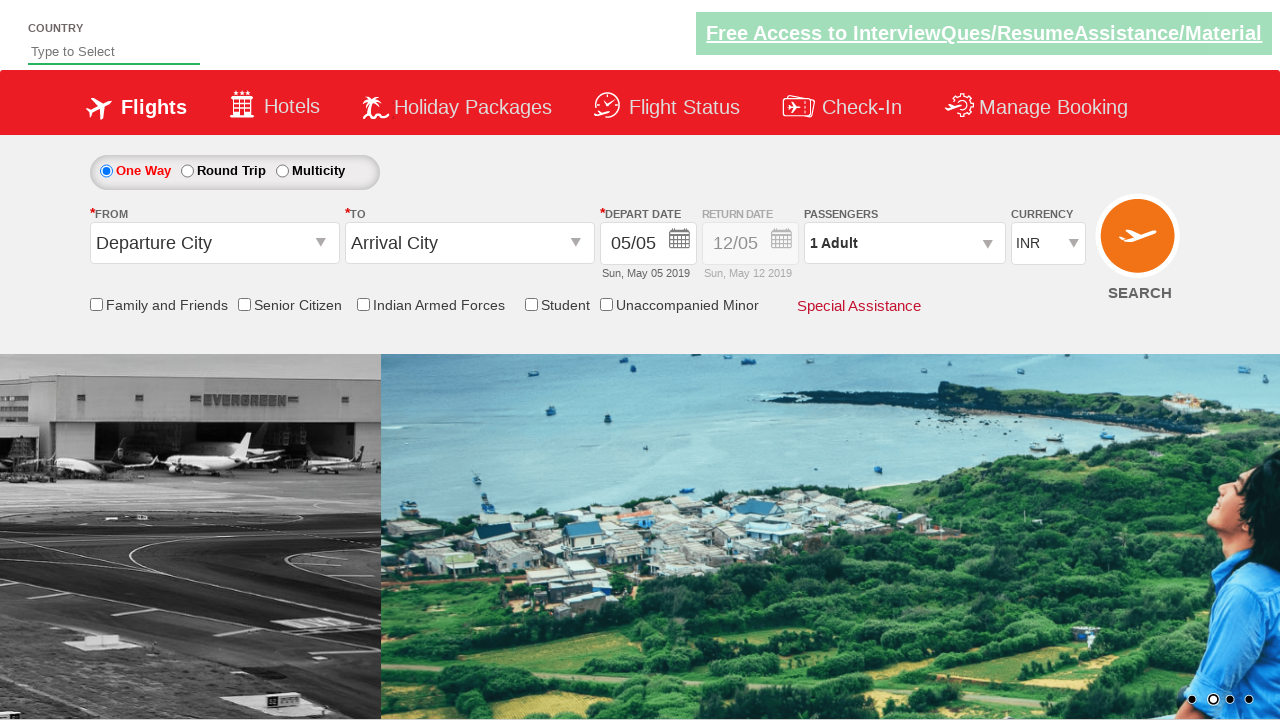

Checked initial enabled state of return date field
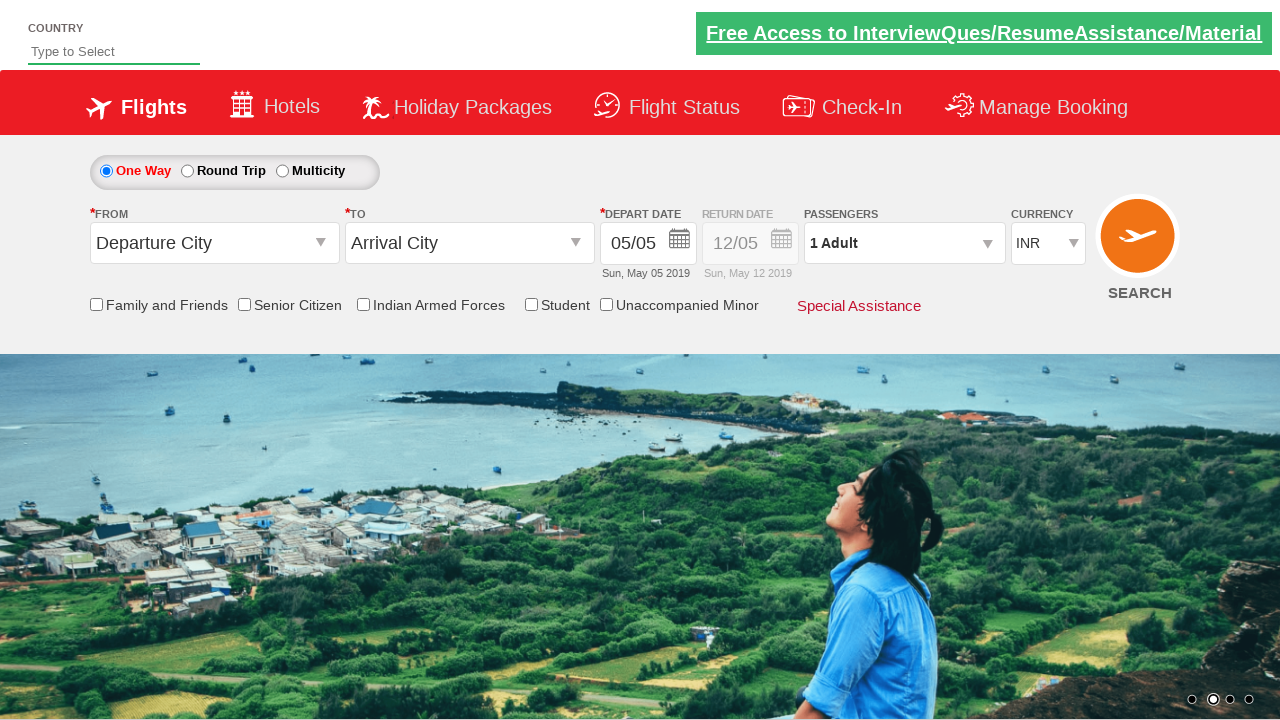

Retrieved initial style attribute of Div1
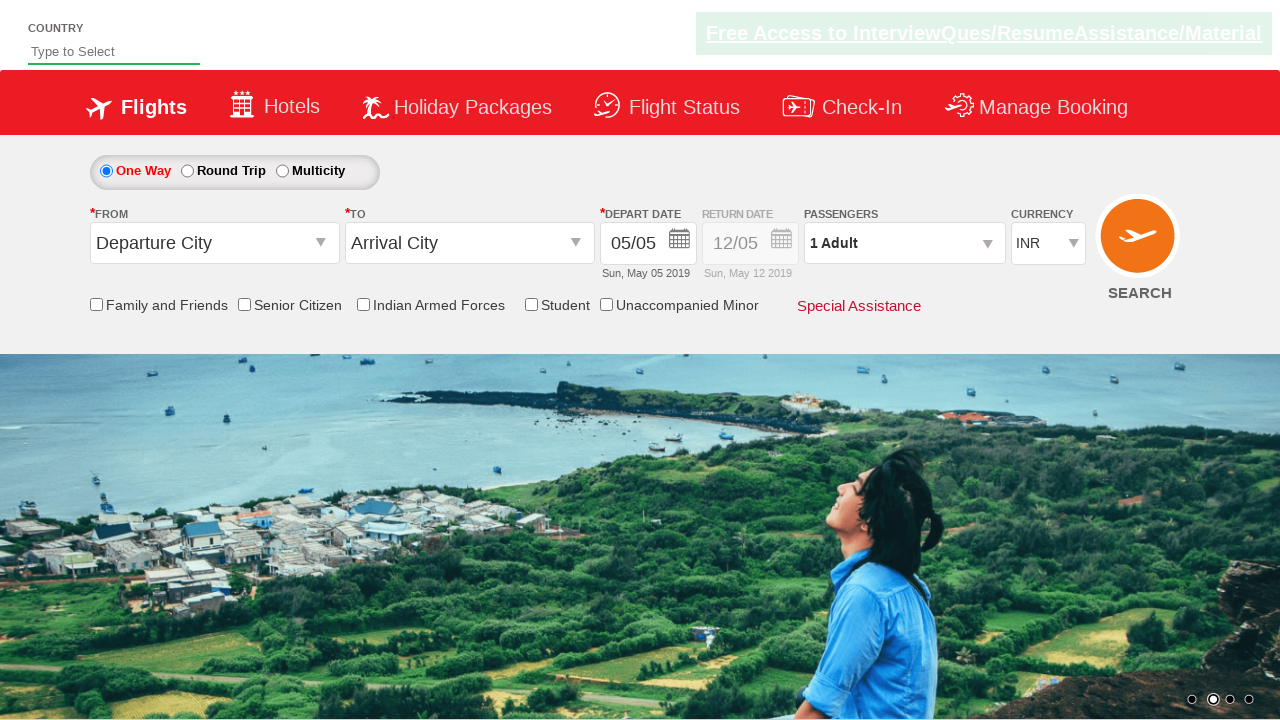

Clicked Round Trip radio button to enable return date field at (187, 171) on #ctl00_mainContent_rbtnl_Trip_1
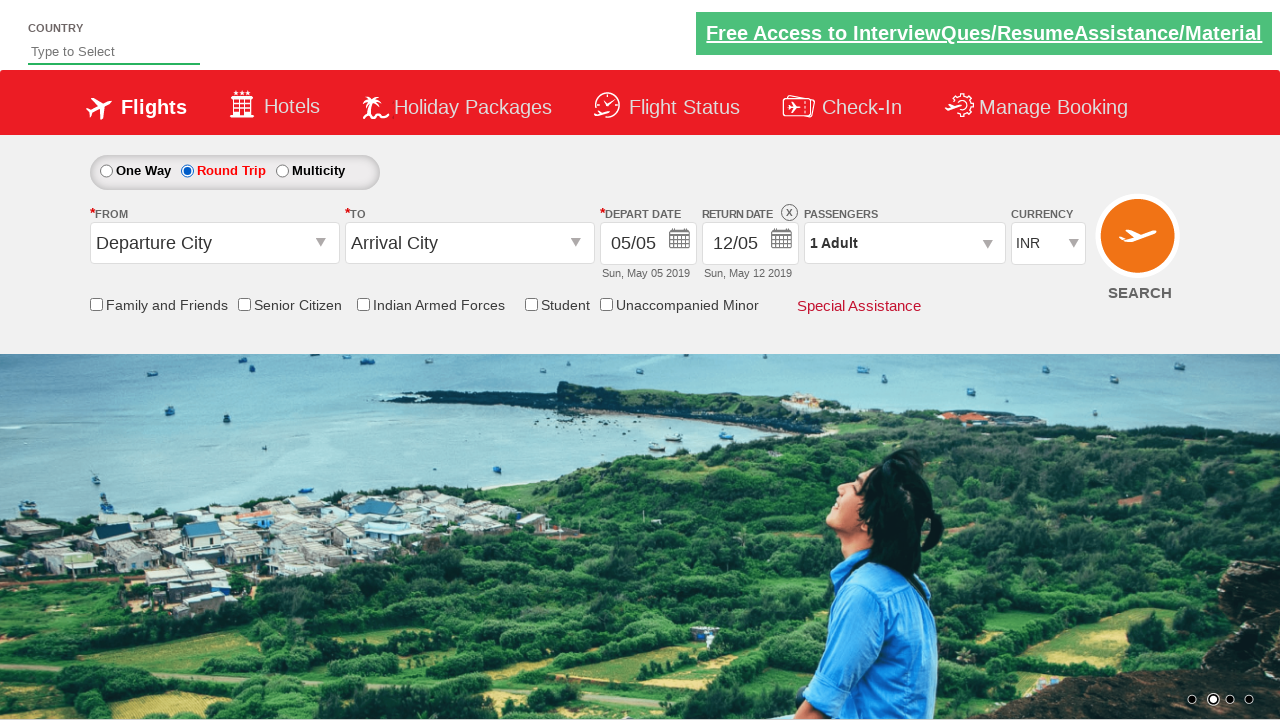

Retrieved updated style attribute of Div1 after clicking Round Trip
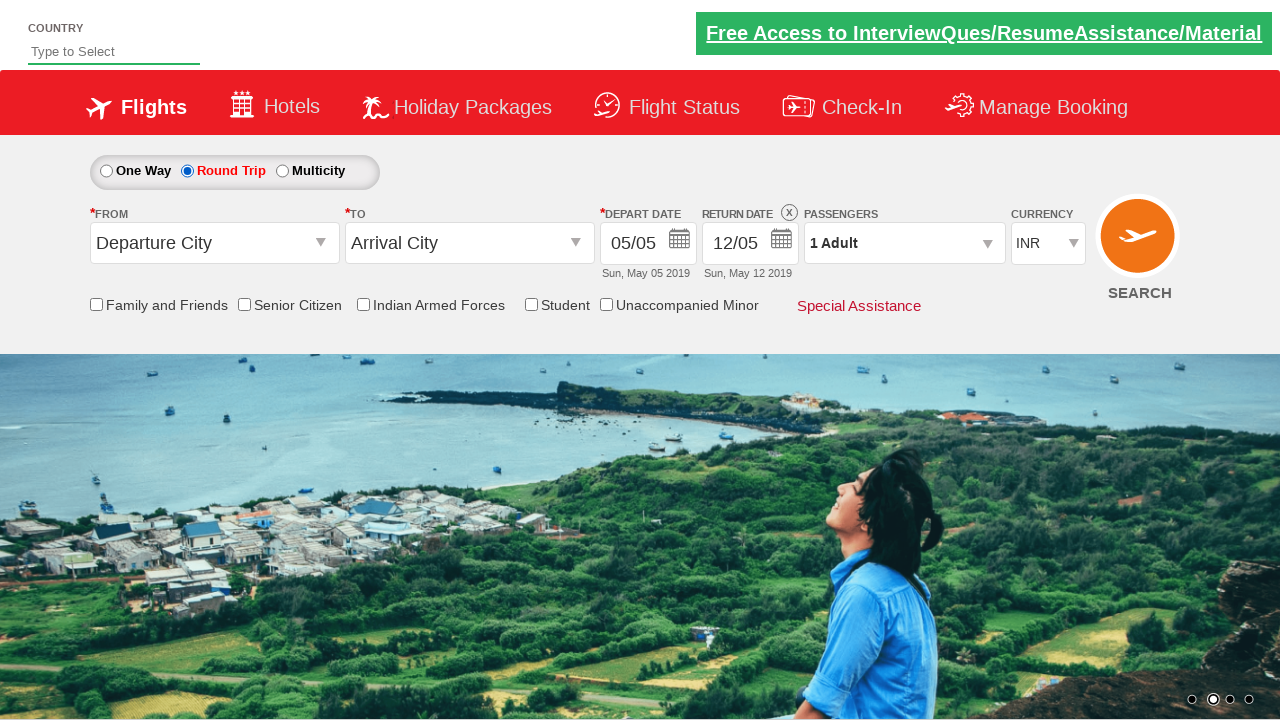

Verified that Div1 is enabled by checking style attribute contains '1'
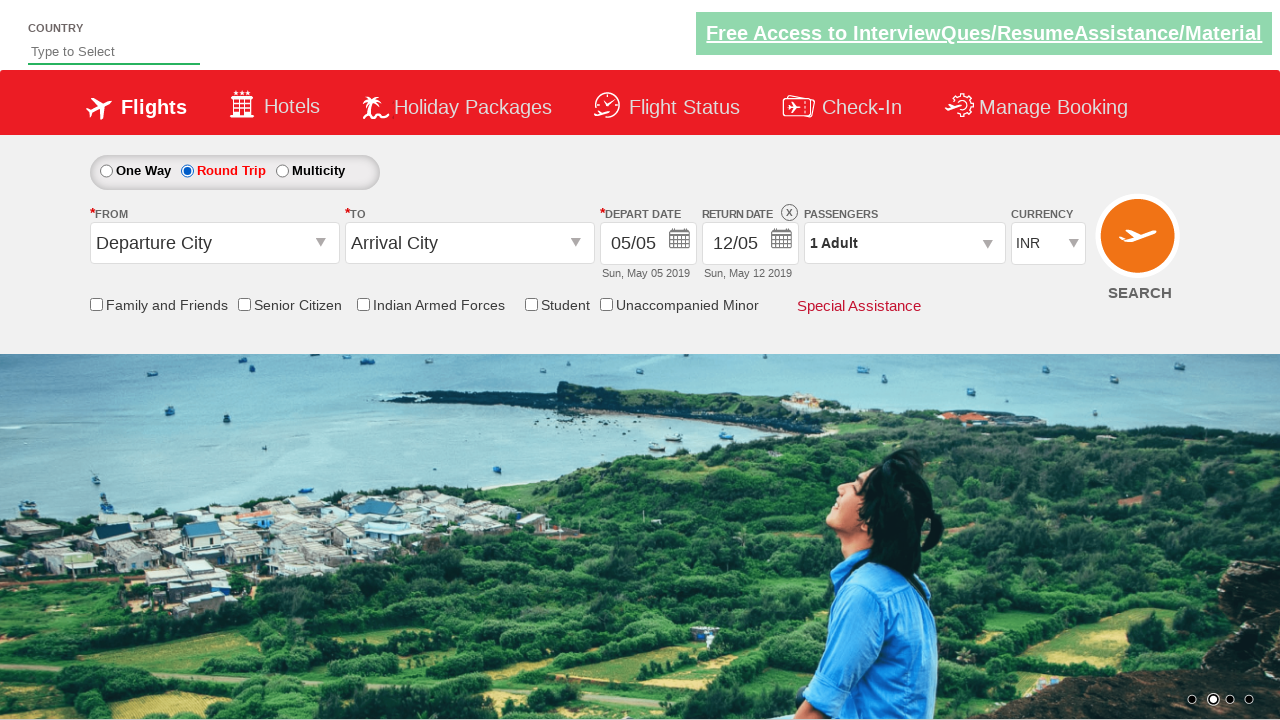

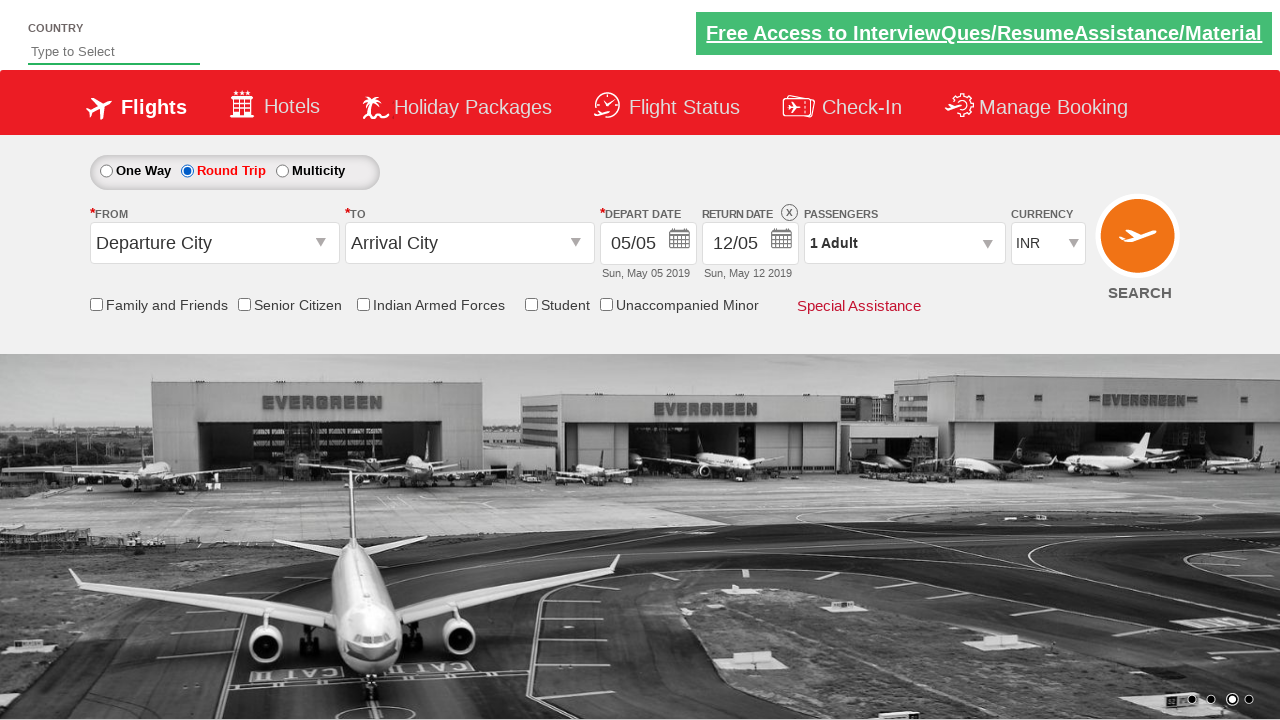